Tests the add/remove elements functionality by clicking the "Add Element" button 5 times and verifying that Delete buttons are created

Starting URL: http://the-internet.herokuapp.com/add_remove_elements/

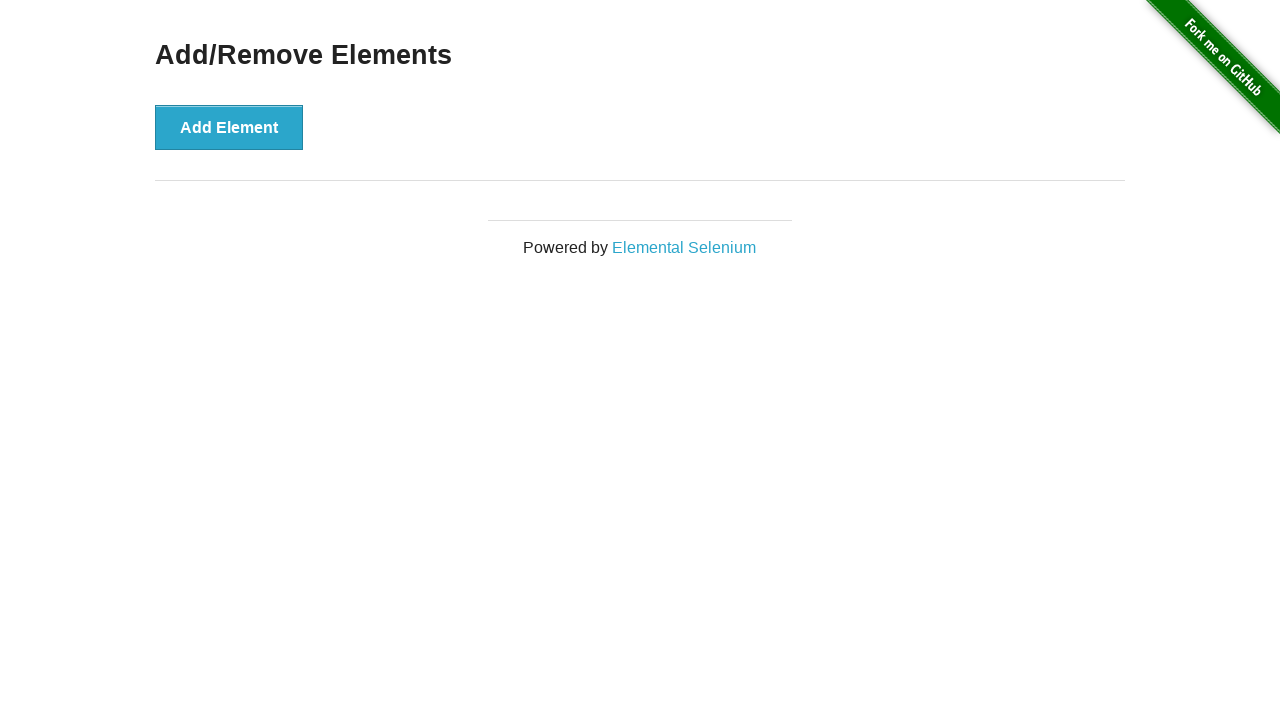

Clicked 'Add Element' button at (229, 127) on xpath=//button[text()="Add Element"]
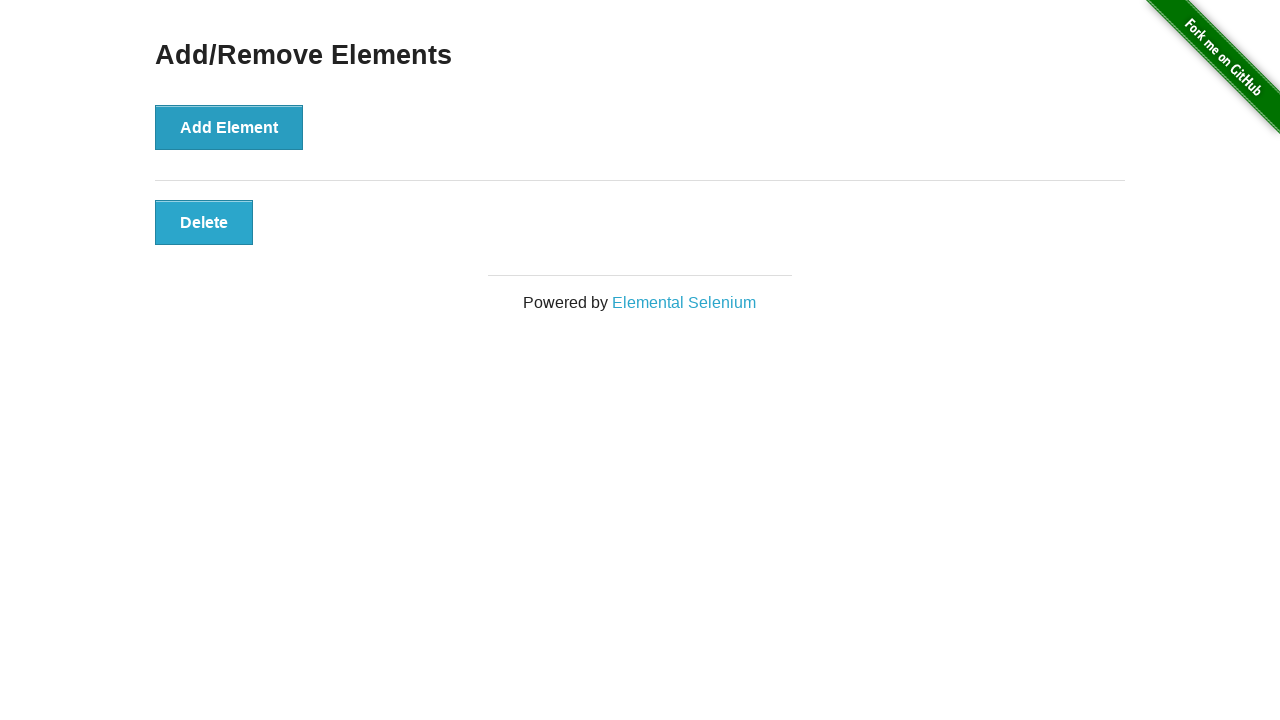

Waited 500ms between clicks
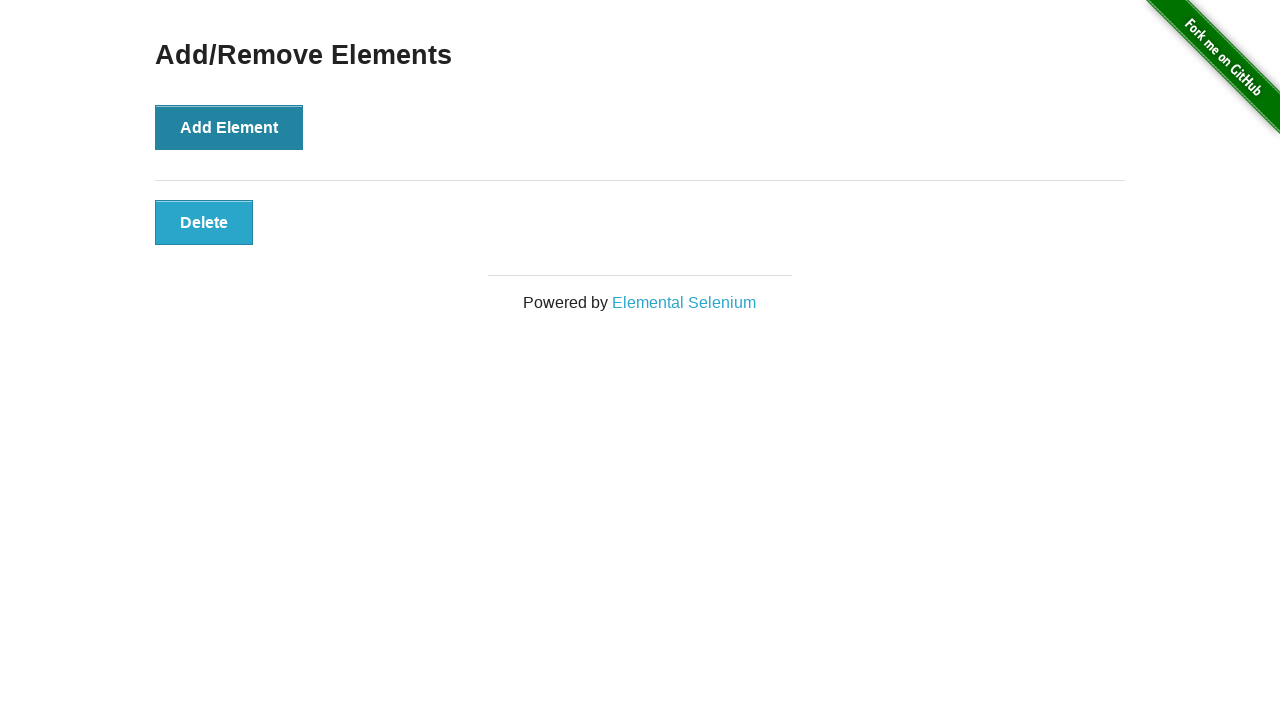

Clicked 'Add Element' button at (229, 127) on xpath=//button[text()="Add Element"]
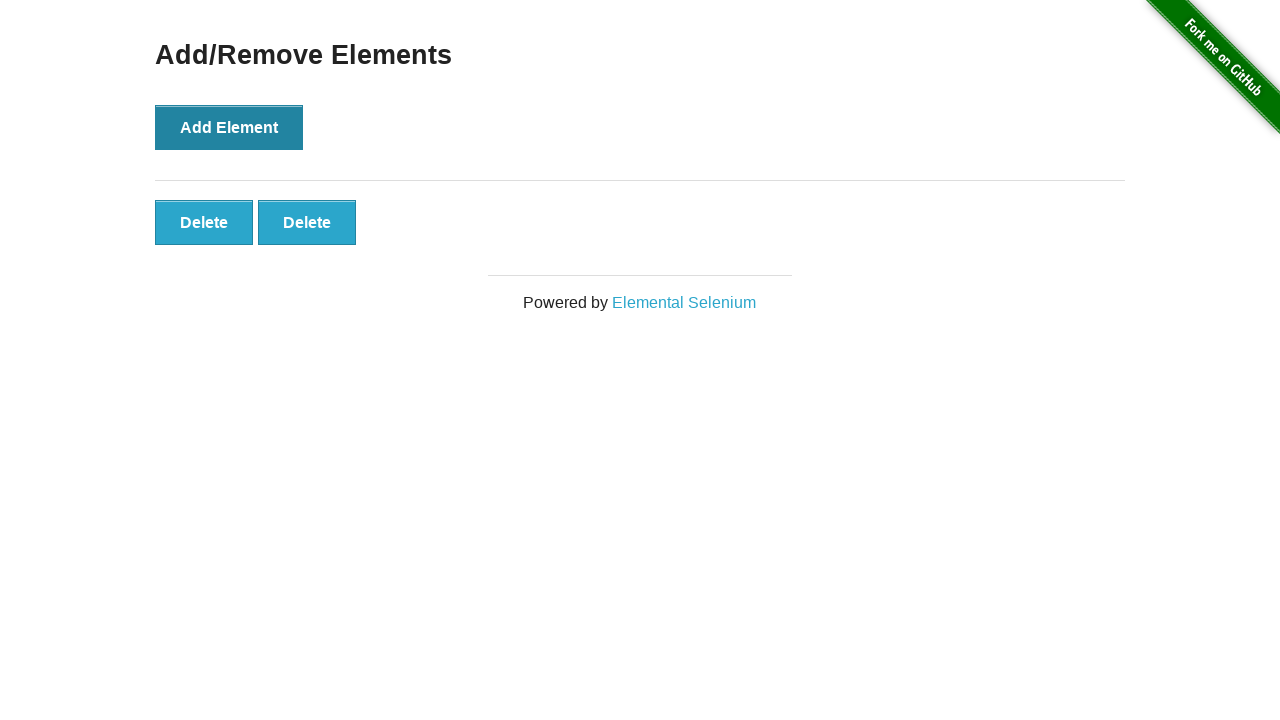

Waited 500ms between clicks
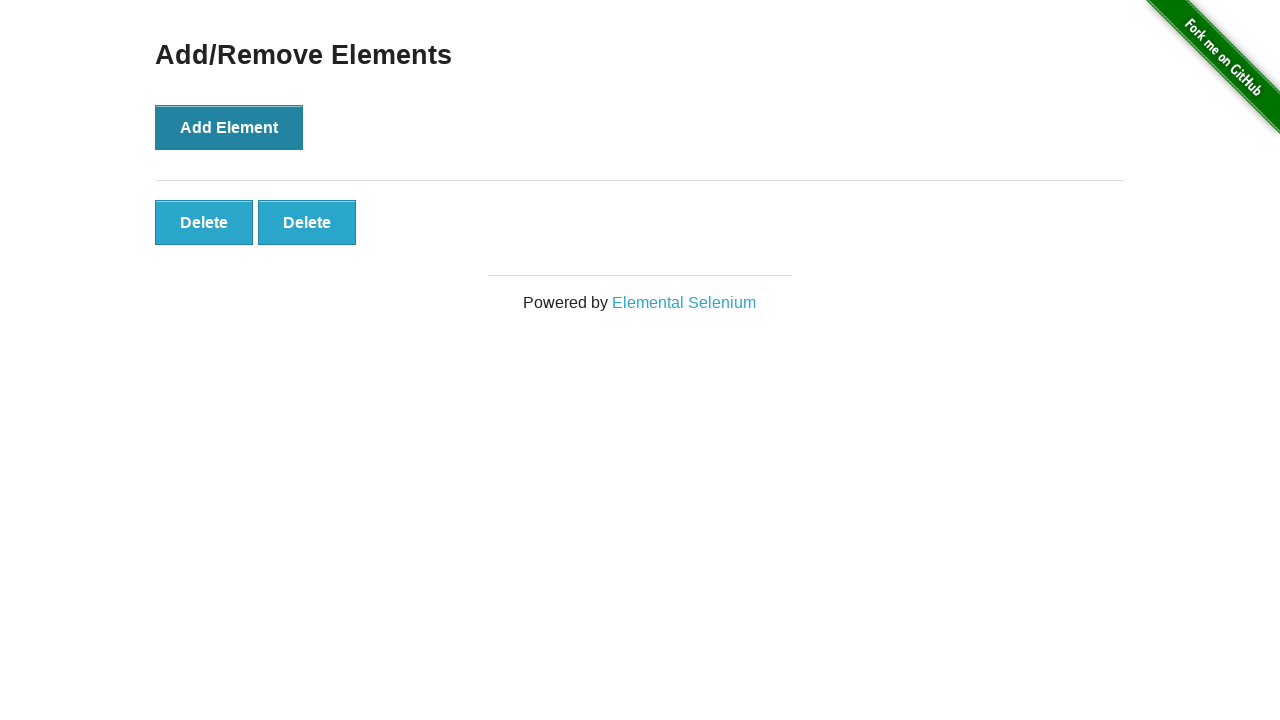

Clicked 'Add Element' button at (229, 127) on xpath=//button[text()="Add Element"]
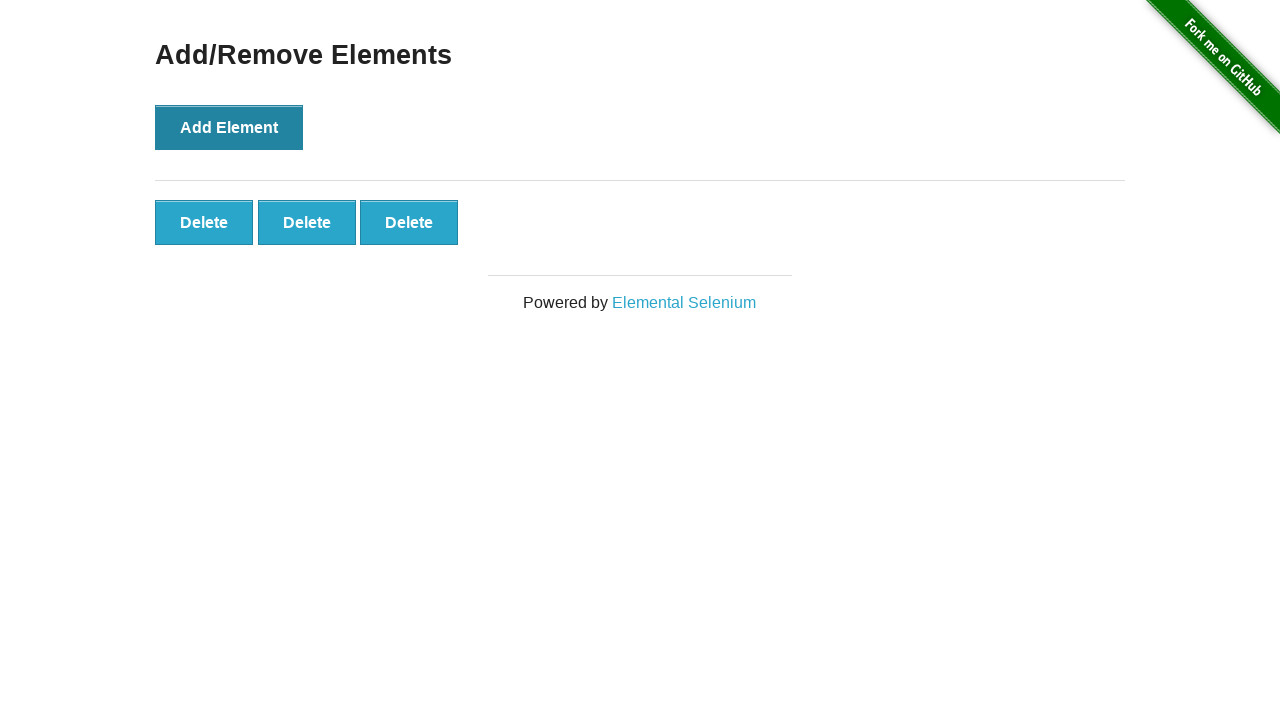

Waited 500ms between clicks
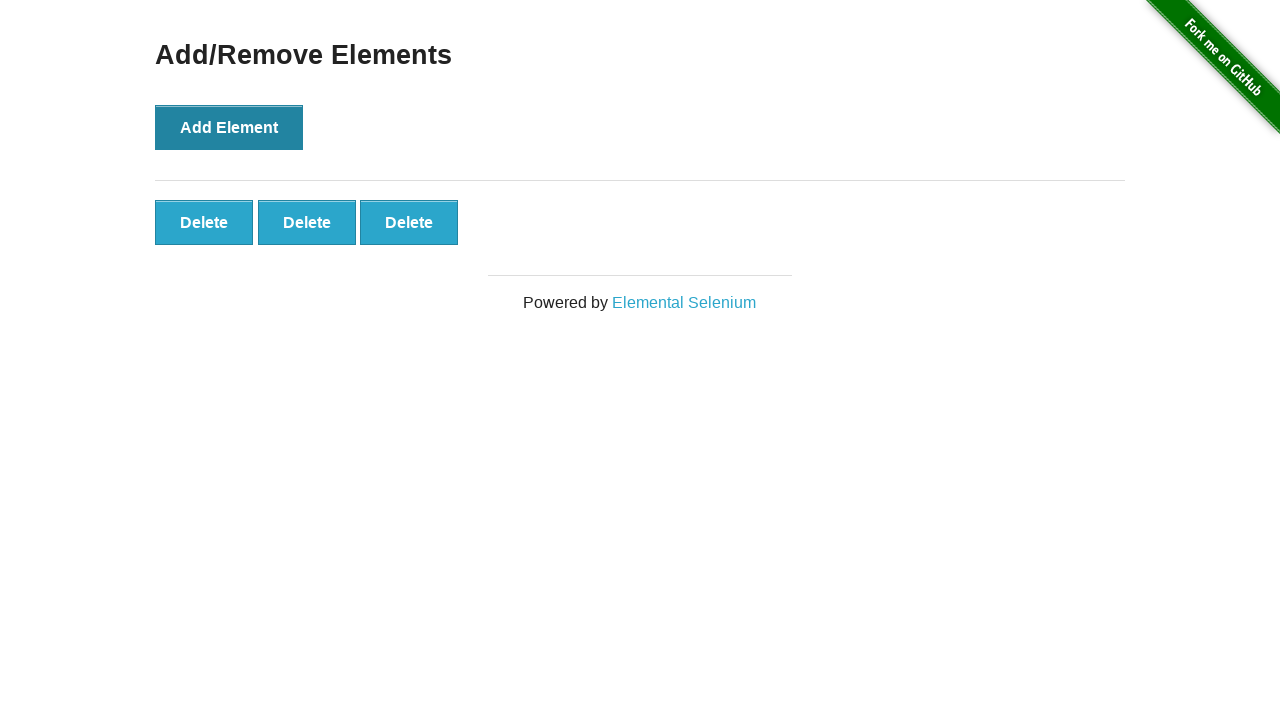

Clicked 'Add Element' button at (229, 127) on xpath=//button[text()="Add Element"]
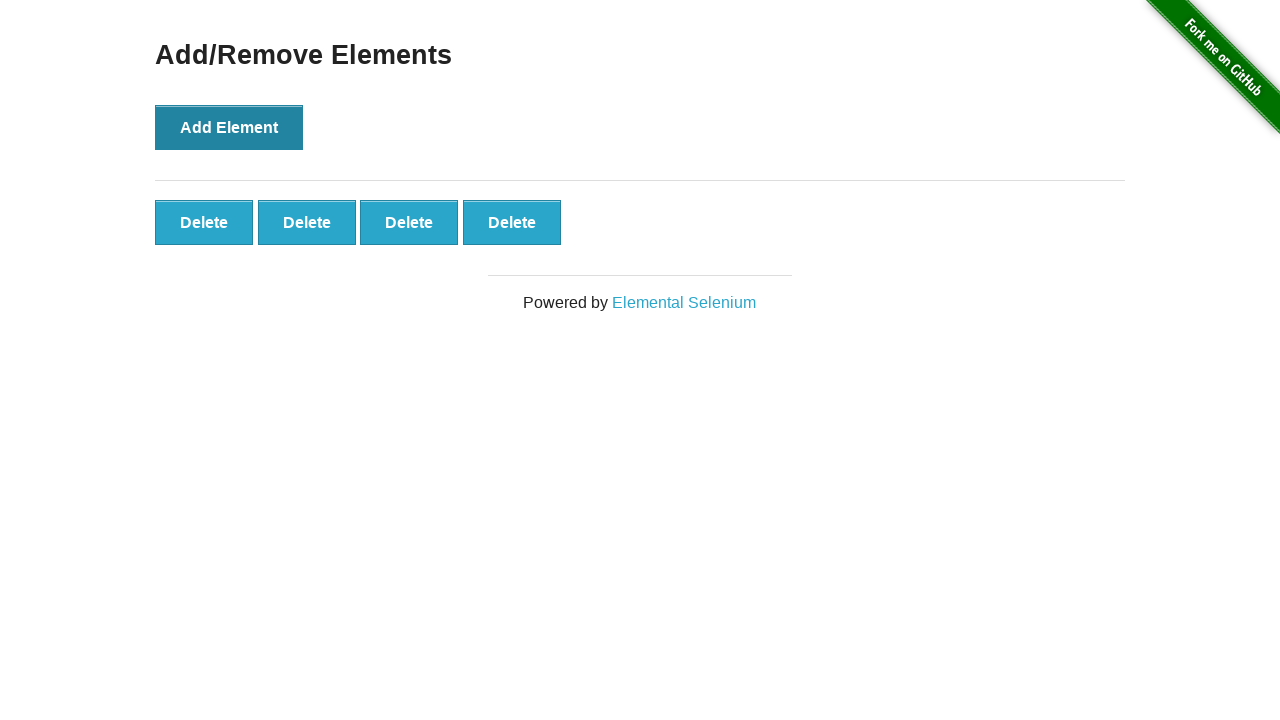

Waited 500ms between clicks
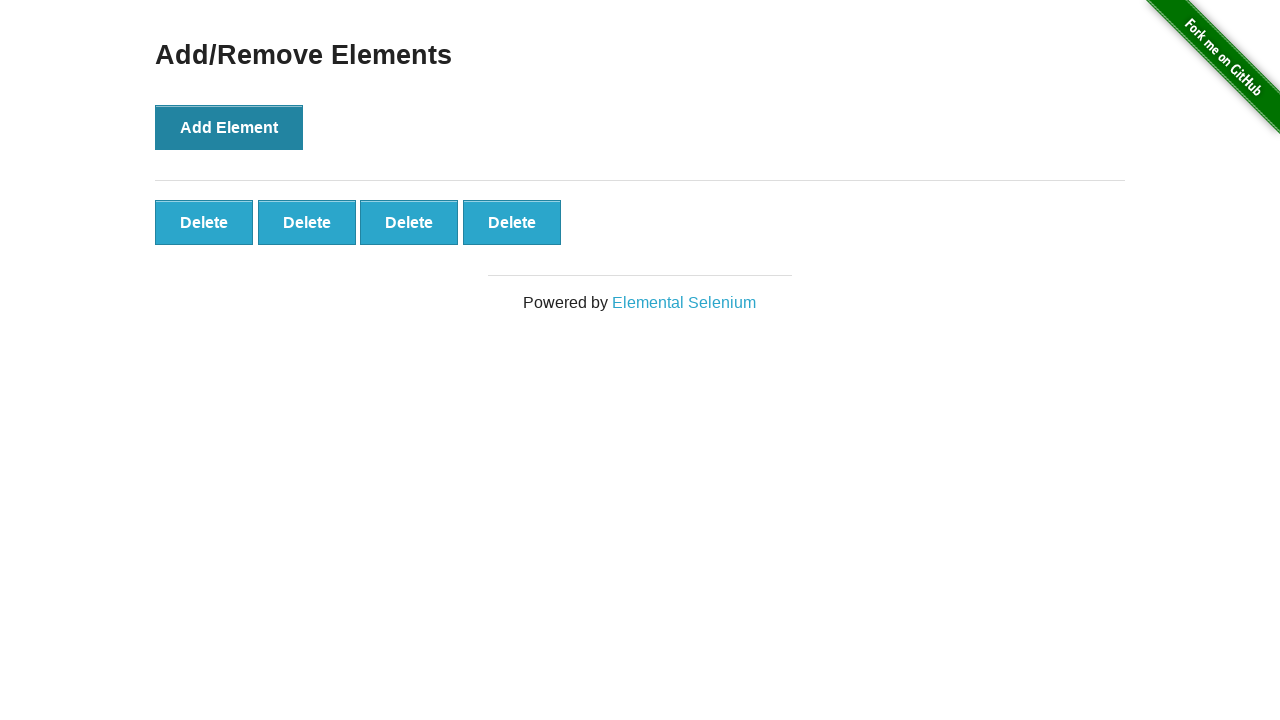

Clicked 'Add Element' button at (229, 127) on xpath=//button[text()="Add Element"]
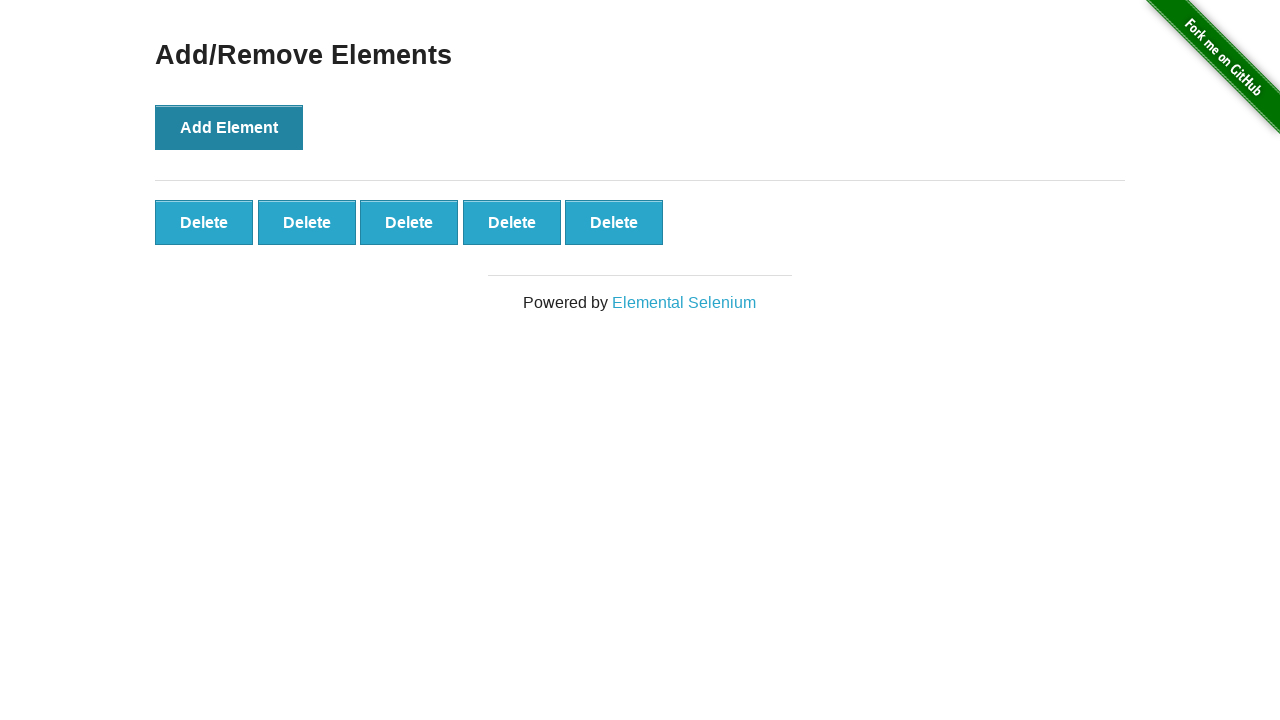

Waited 500ms between clicks
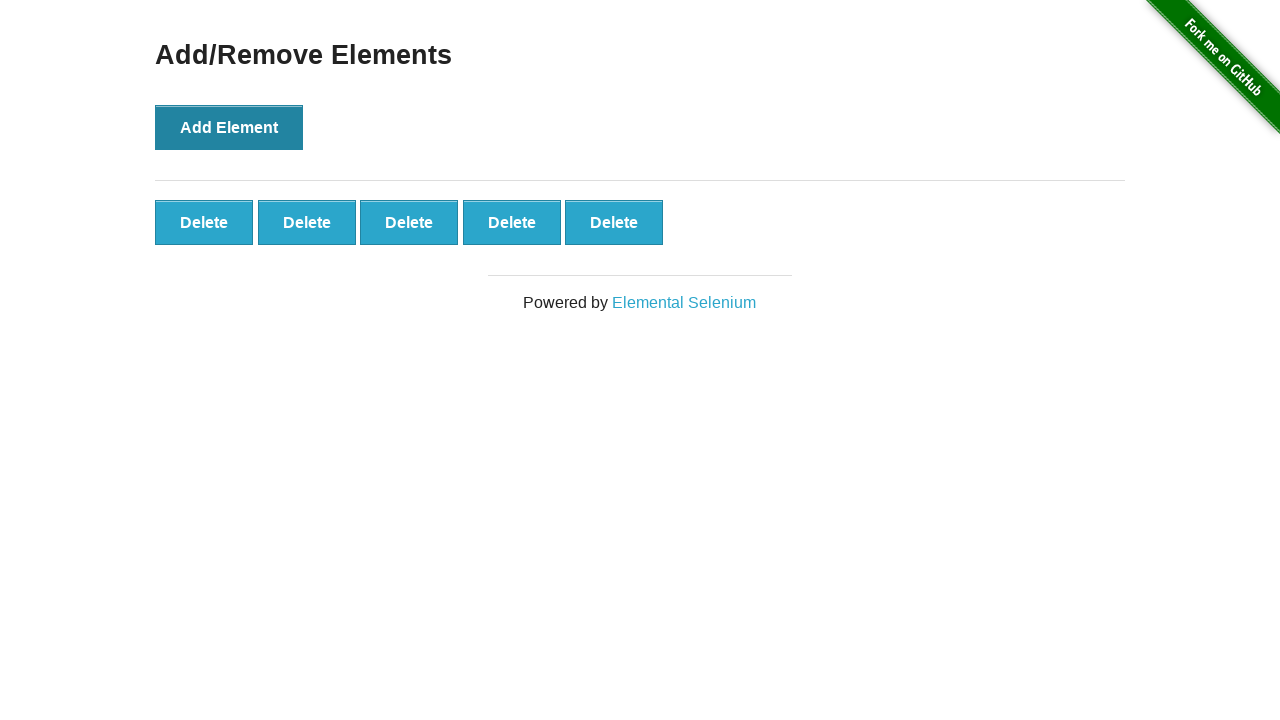

Delete buttons became visible after adding 5 elements
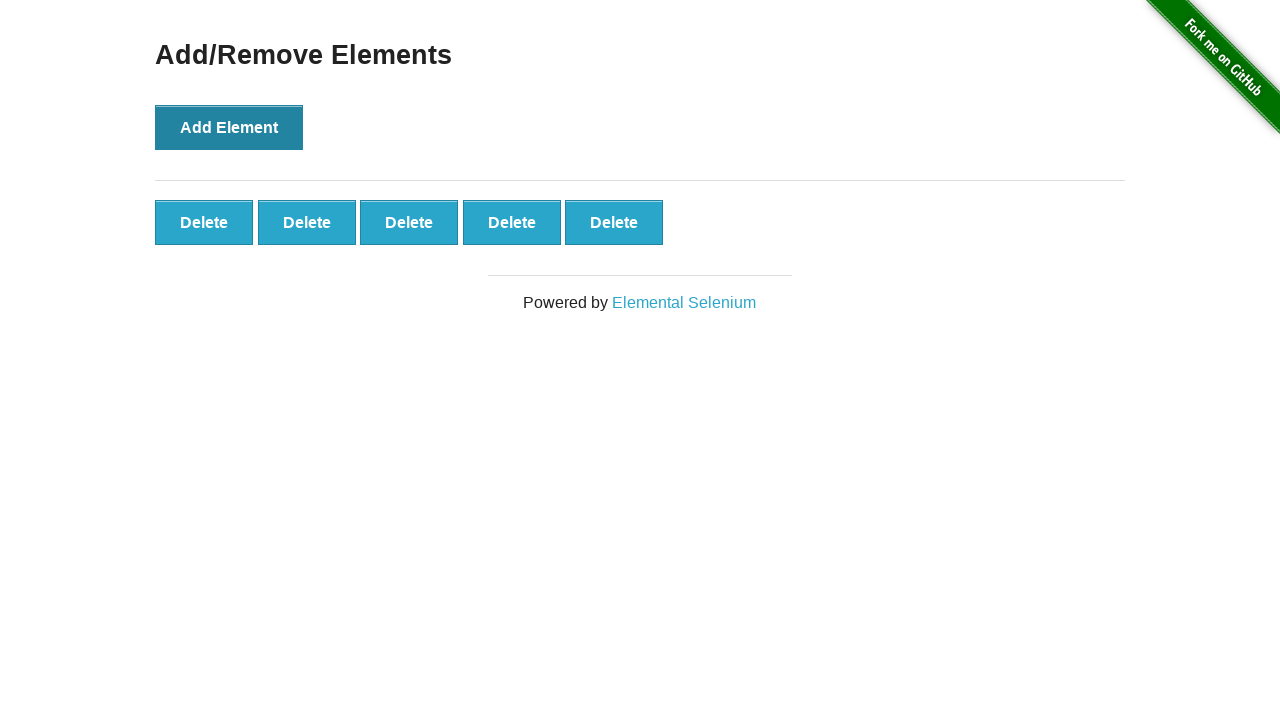

Located all Delete buttons
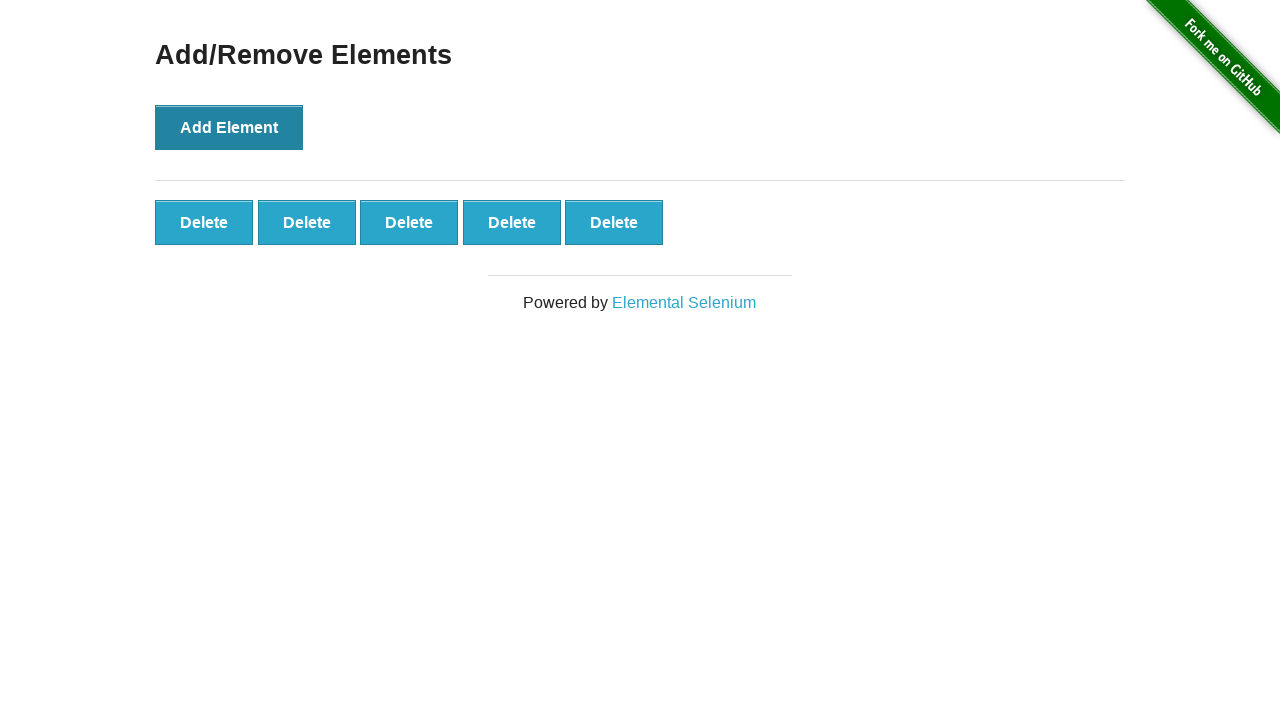

First Delete button is visible, confirming elements were added
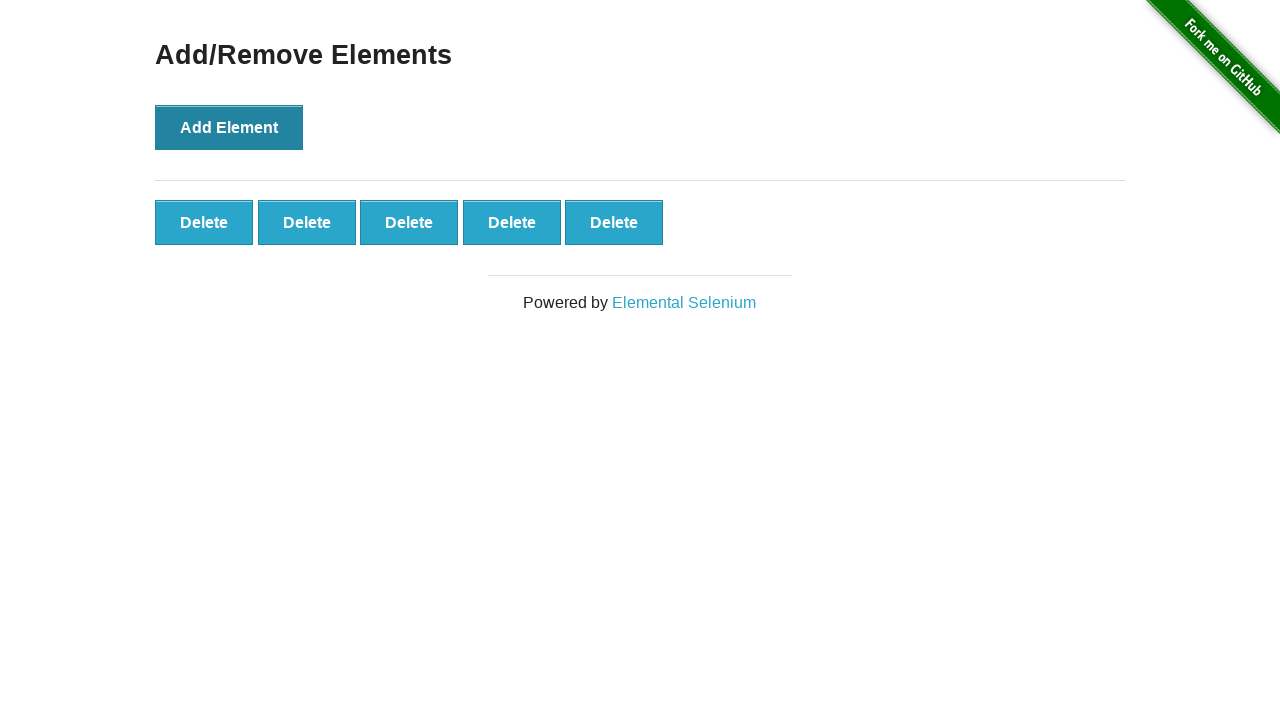

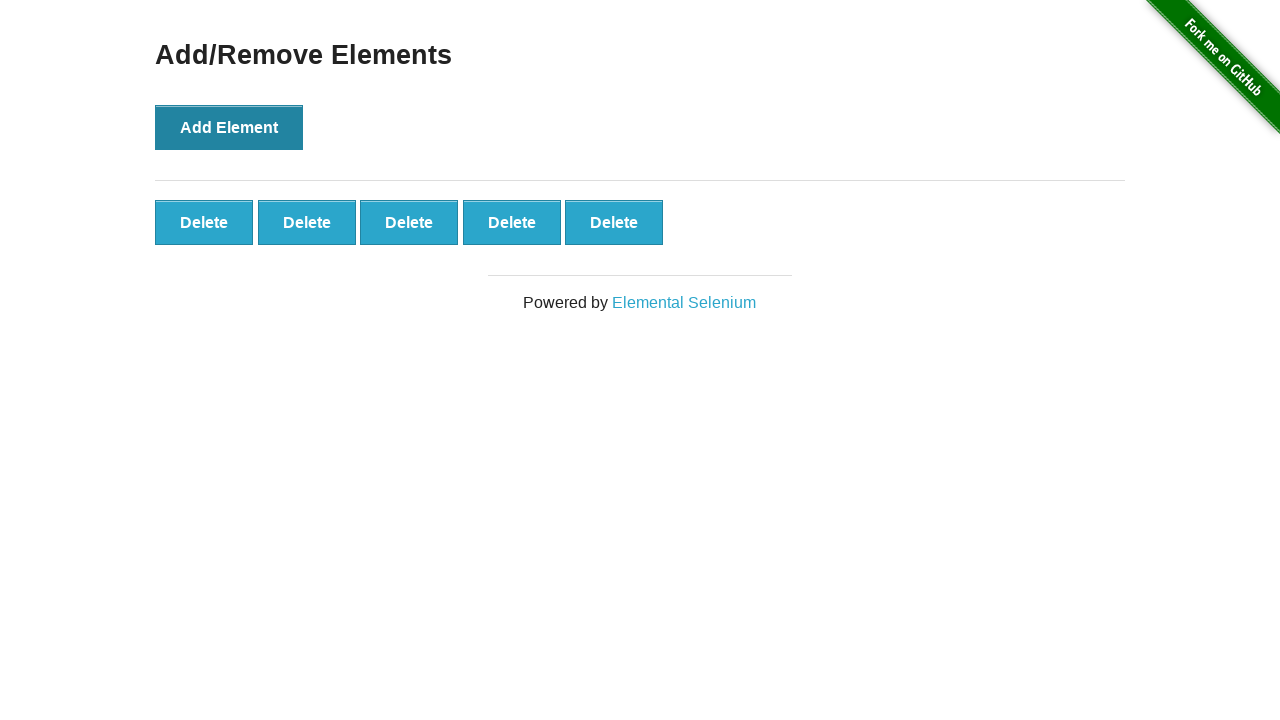